Navigates to the CMS portal page and retrieves the page title

Starting URL: https://portaldev.cms.gov/portal/

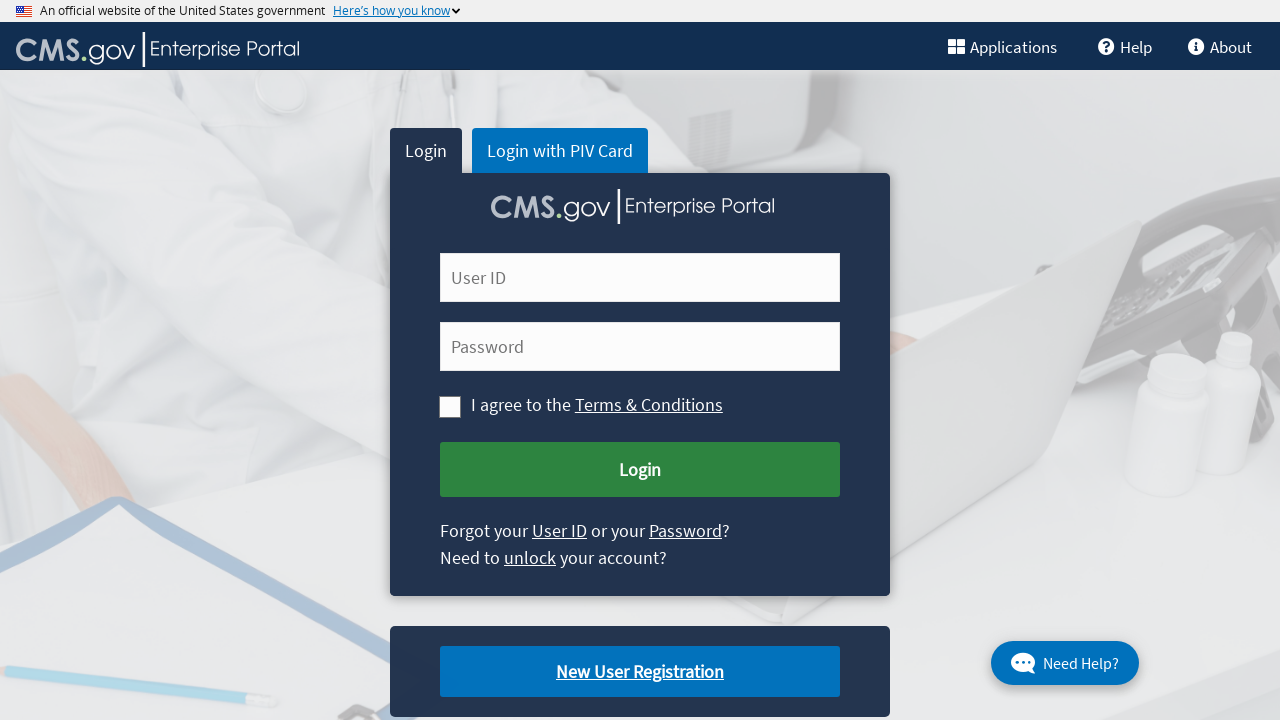

Navigated to CMS portal page at https://portaldev.cms.gov/portal/
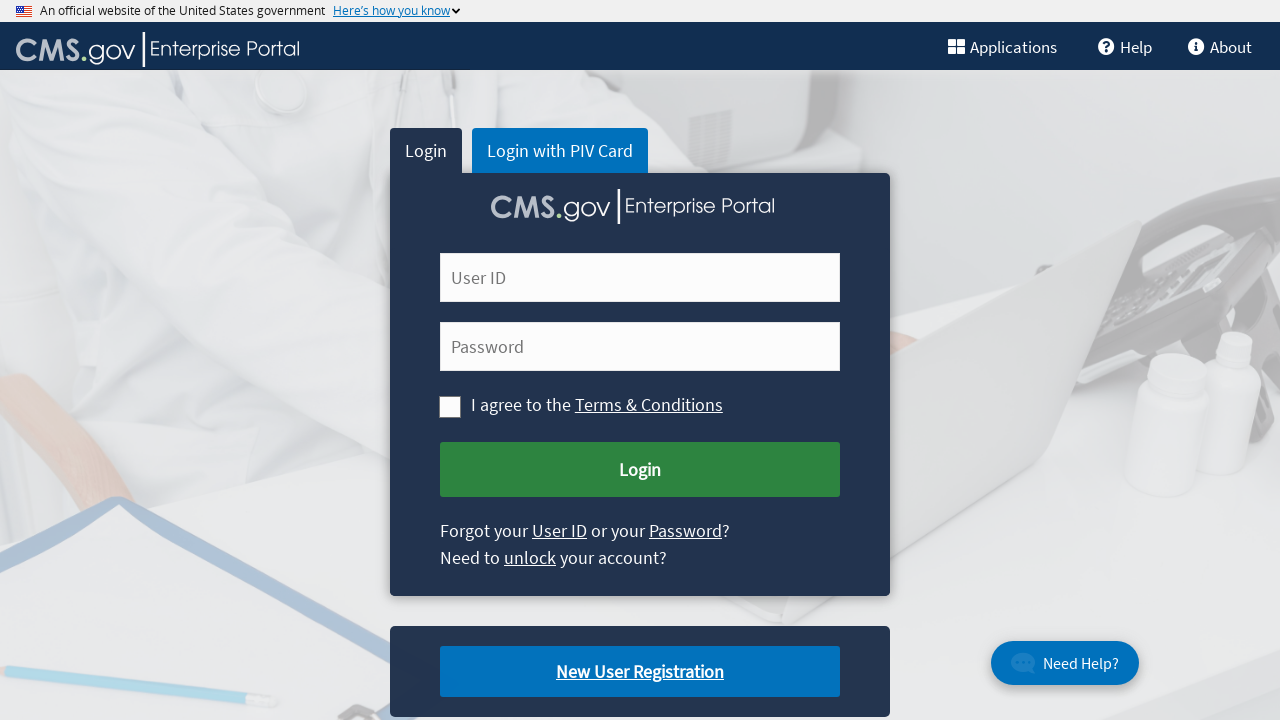

Retrieved page title: CMS Enterprise Portal
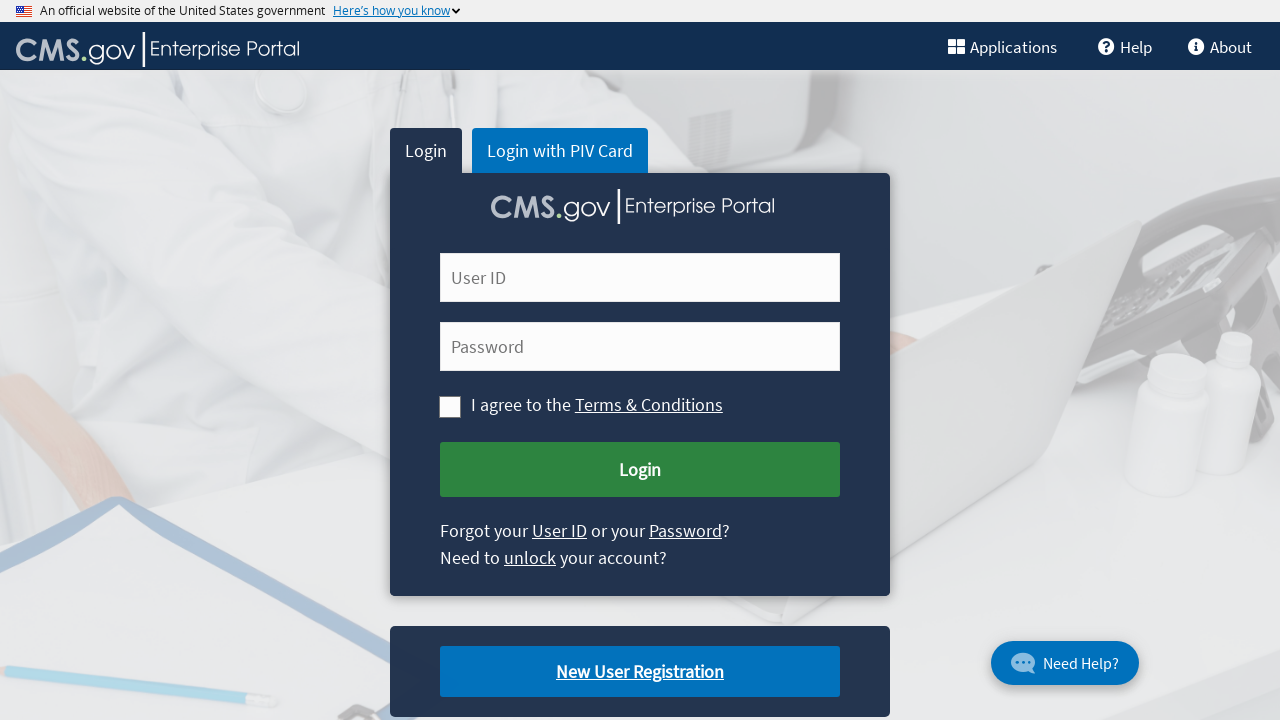

Printed page title to console
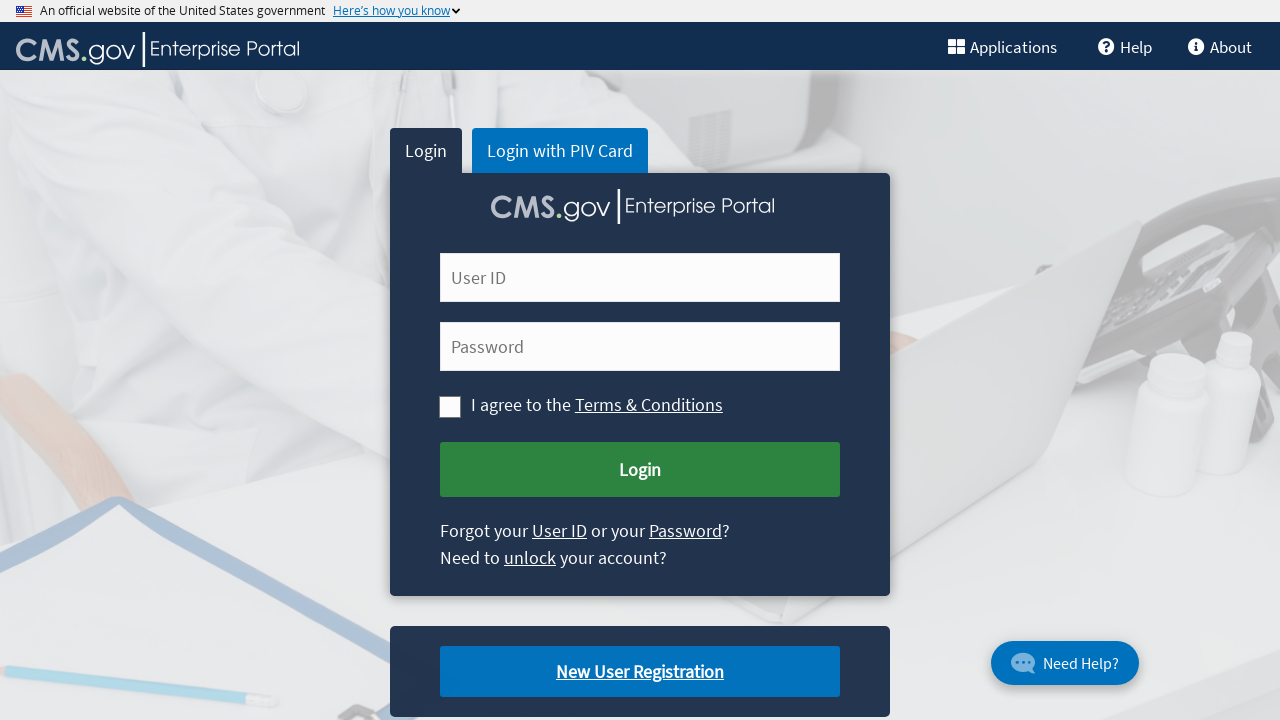

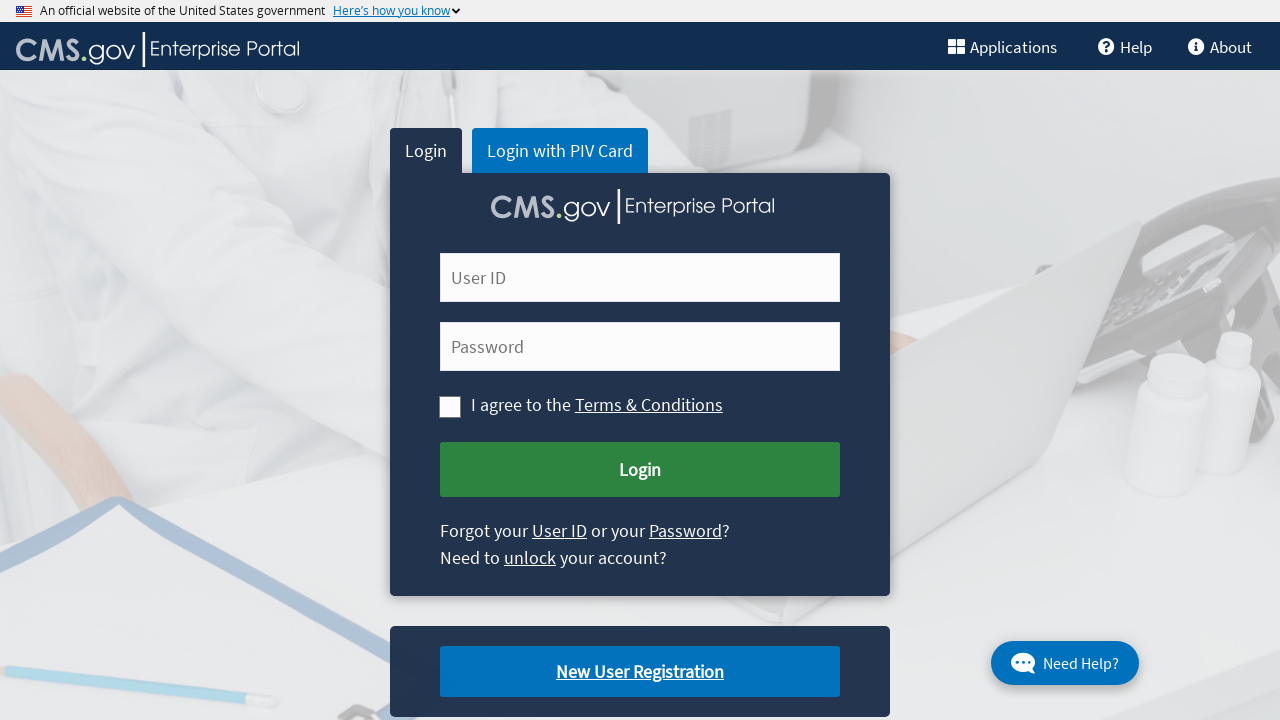